Tests frame handling by clicking buttons inside regular frames and nested frames, and counting the total number of frames on the page

Starting URL: https://www.leafground.com/frame.xhtml

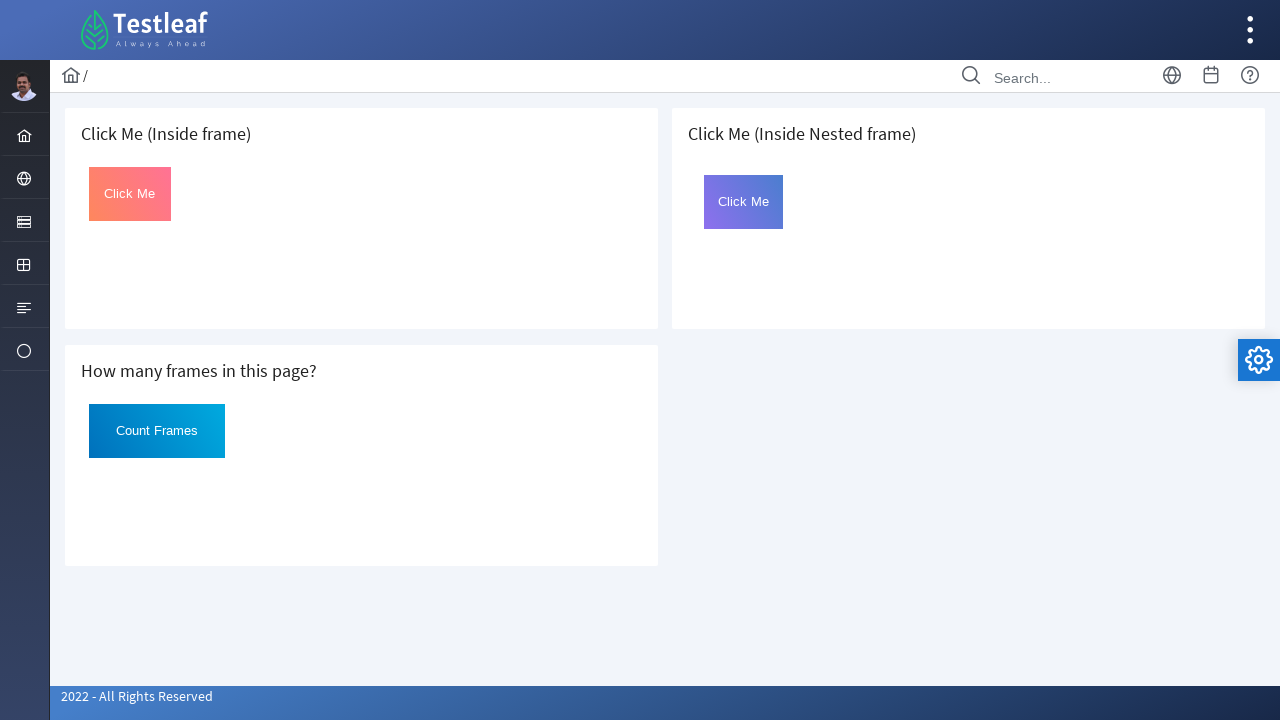

Clicked button inside first frame at (130, 194) on iframe >> nth=0 >> internal:control=enter-frame >> button#Click
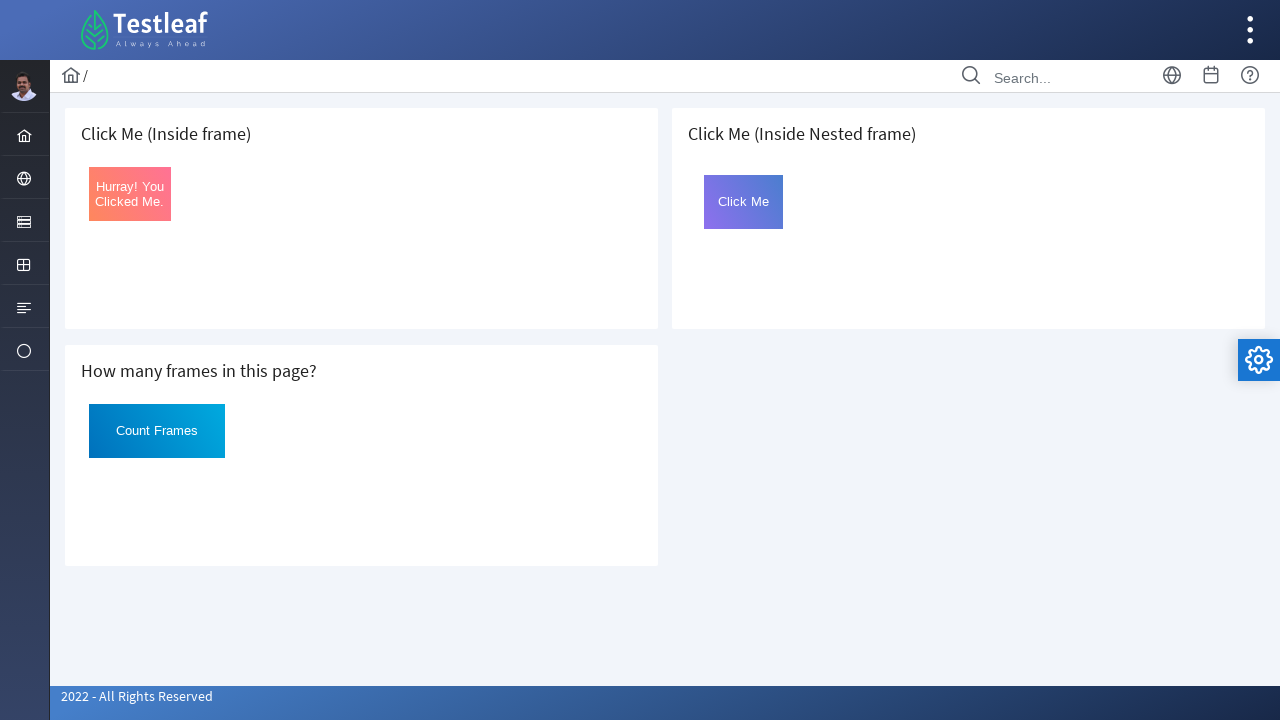

Counted total frames on page: 3
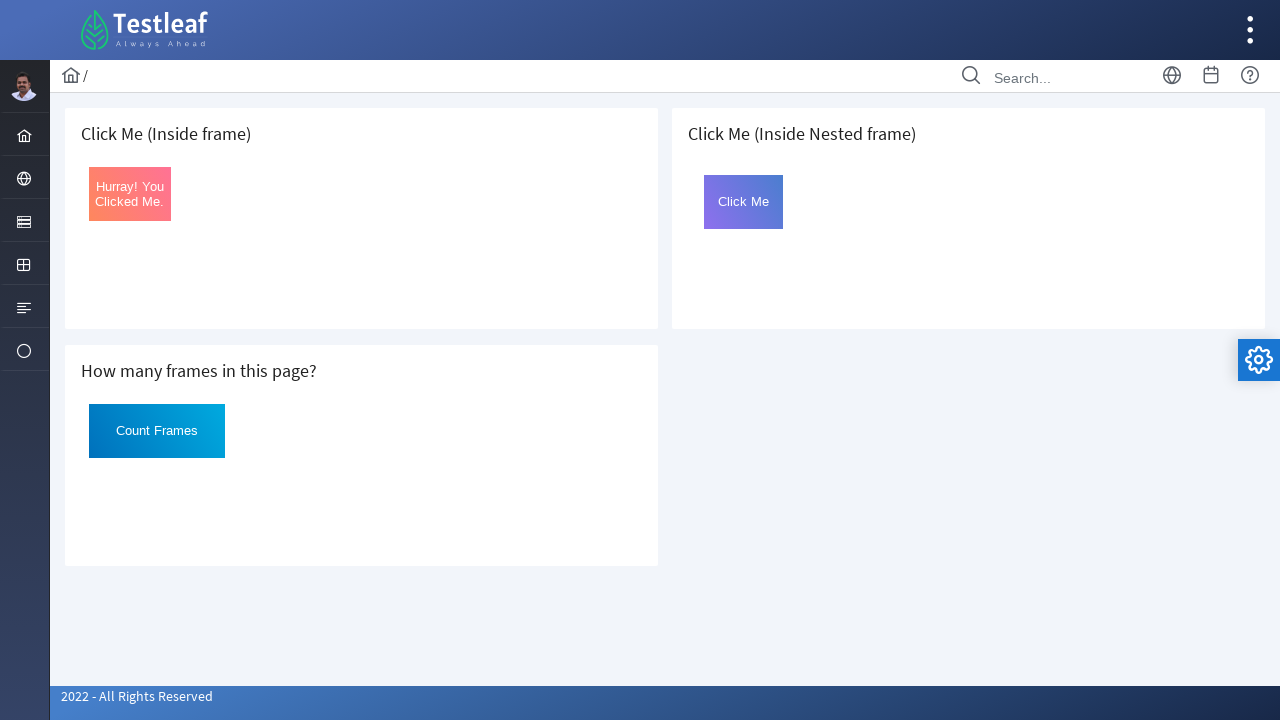

Located outer nested frame
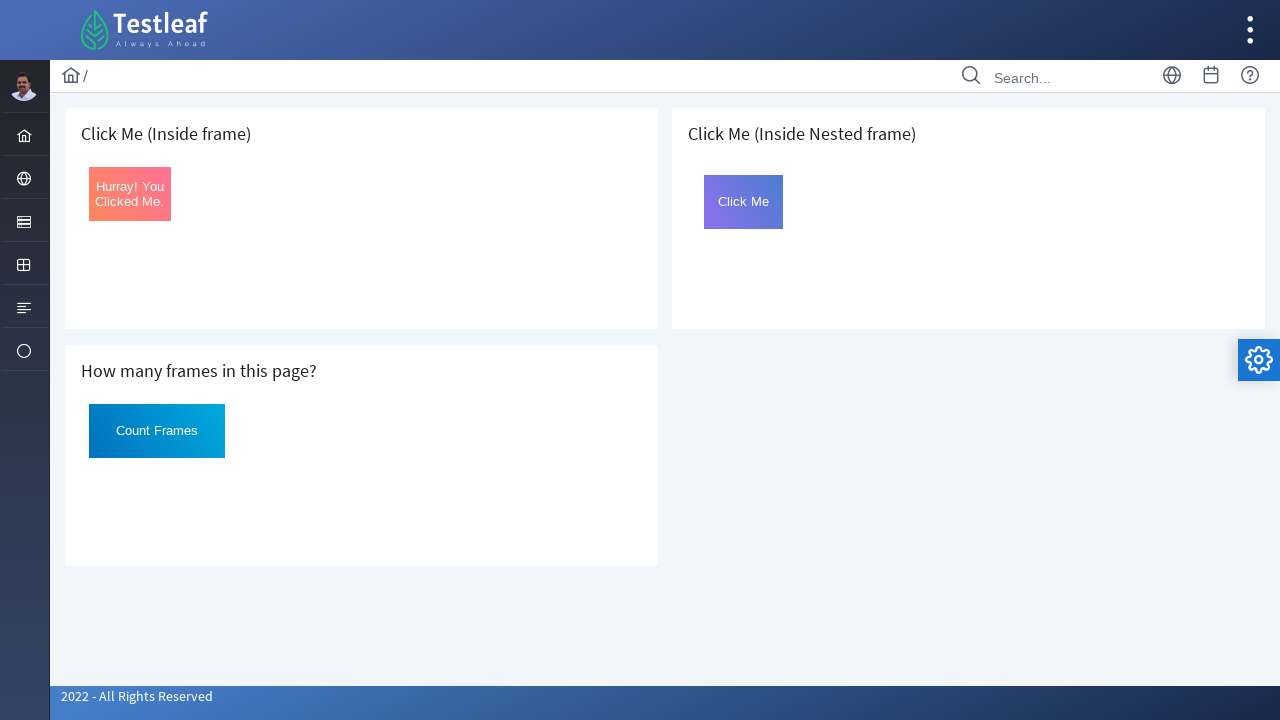

Located inner nested frame
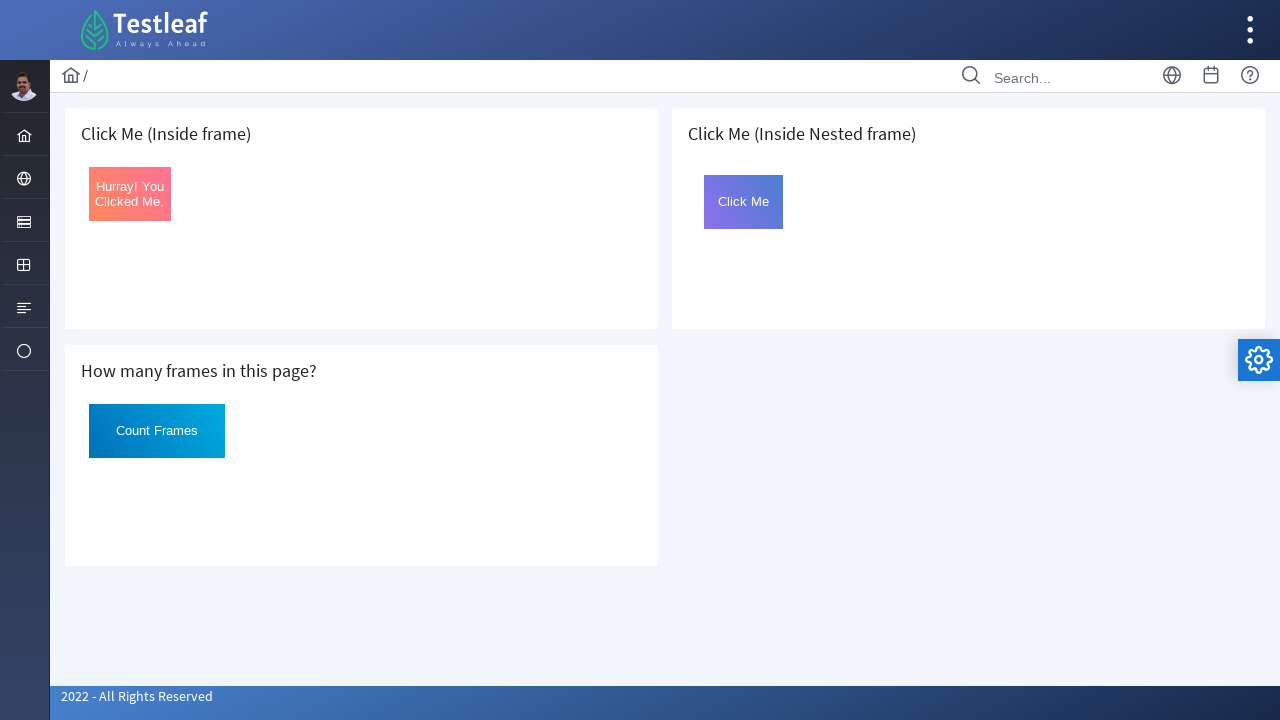

Clicked button inside nested frame at (744, 202) on xpath=//h5[text()=' Click Me (Inside Nested frame)']/following-sibling::iframe >
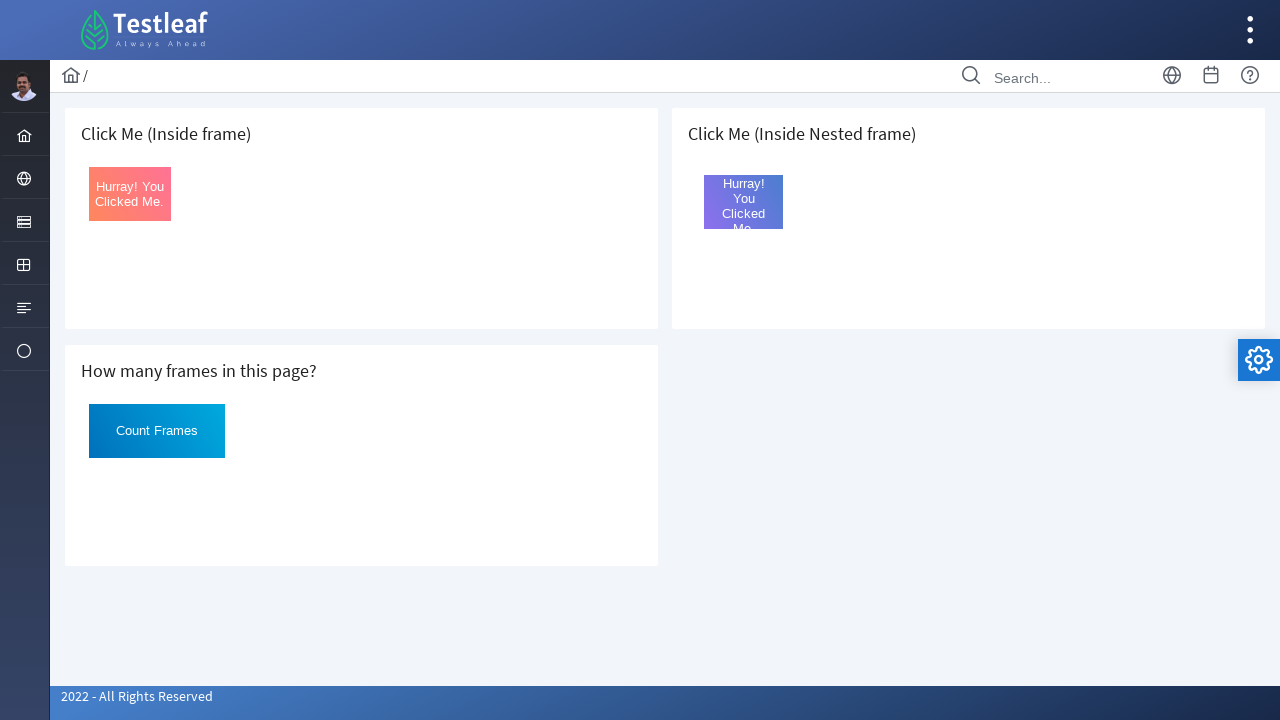

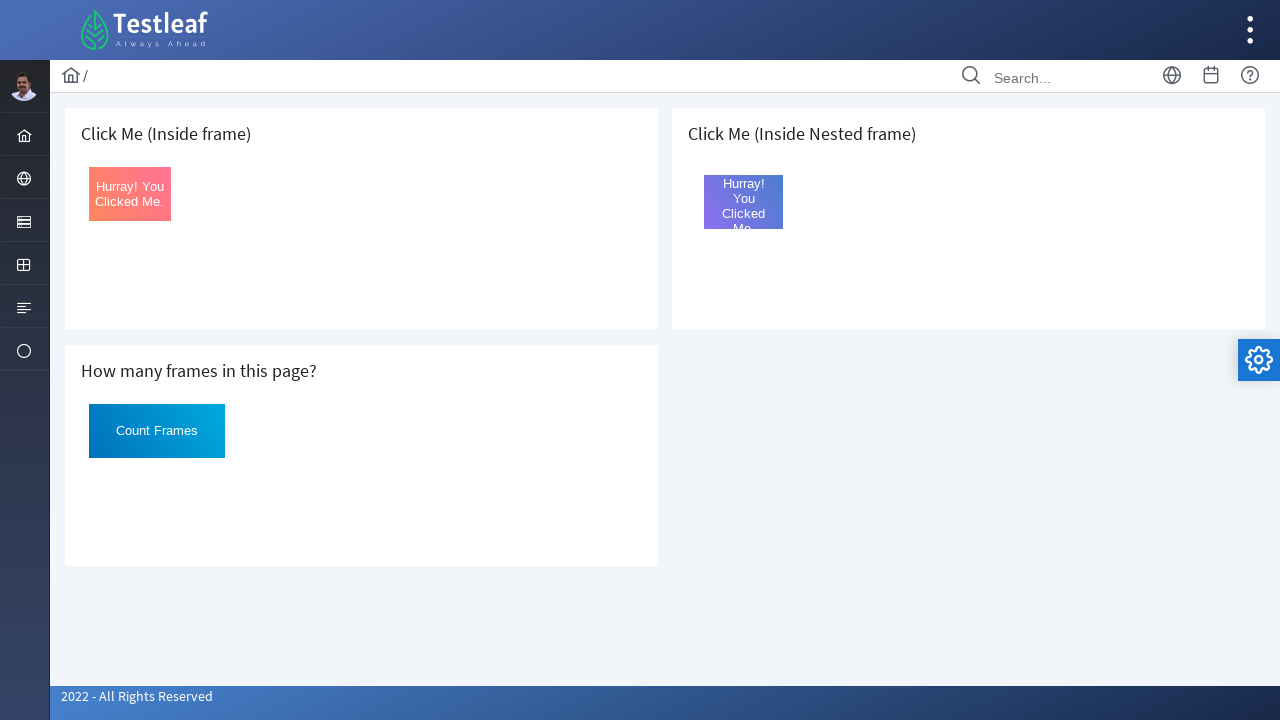